Tests page scrolling functionality by clicking a radio button, scrolling the window down, then scrolling within a fixed-header table element, and finally verifying that the sum of values in the table matches the displayed total amount.

Starting URL: https://rahulshettyacademy.com/AutomationPractice/

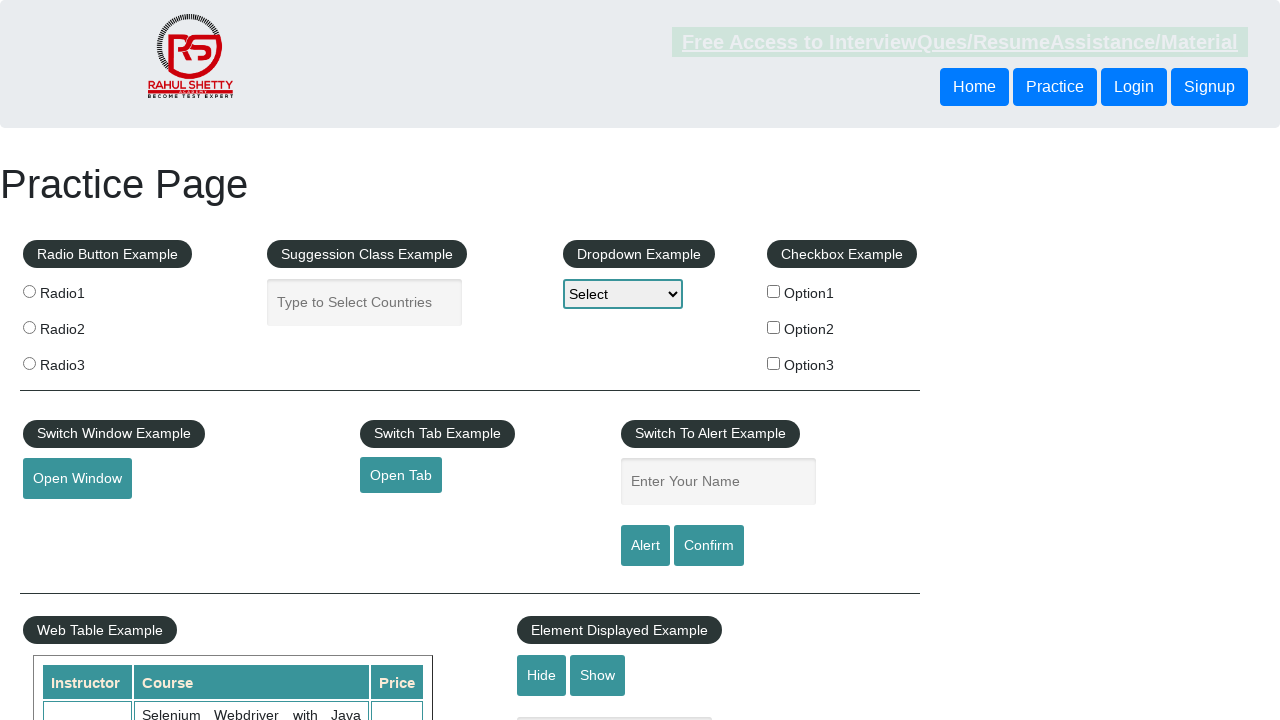

Clicked the first radio button at (29, 291) on input[value='radio1']
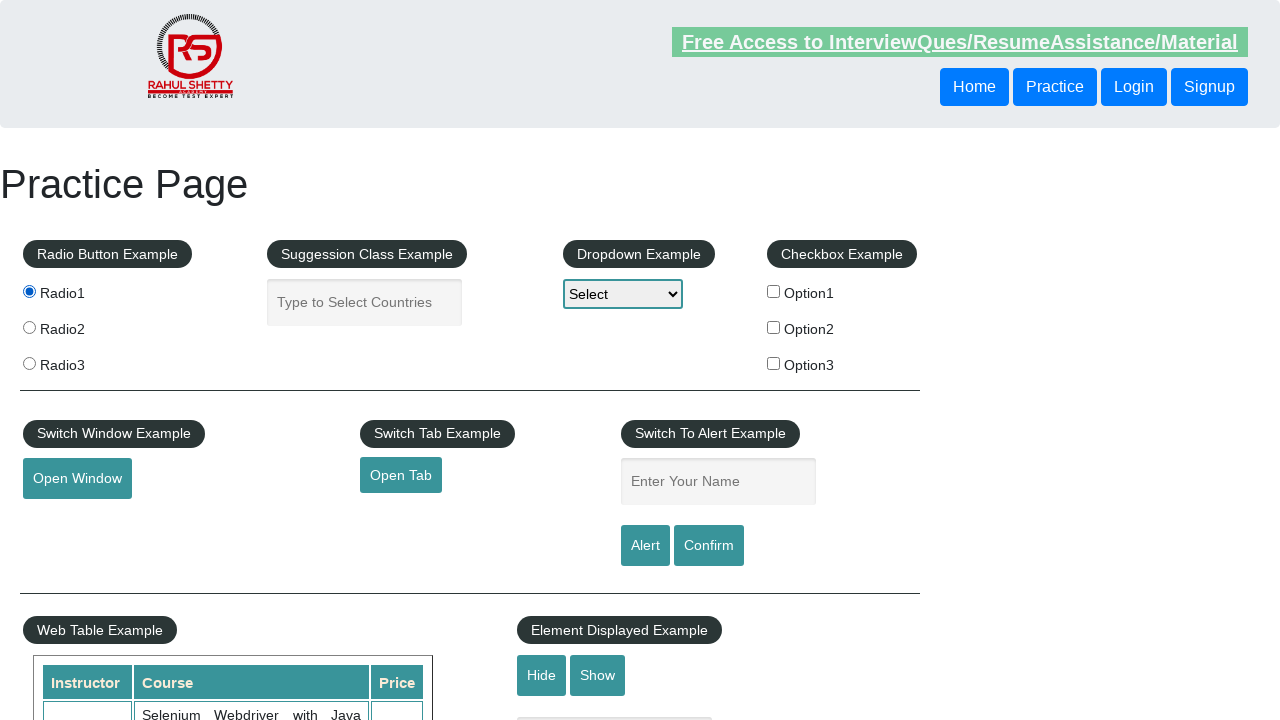

Waited 1 second for page to settle
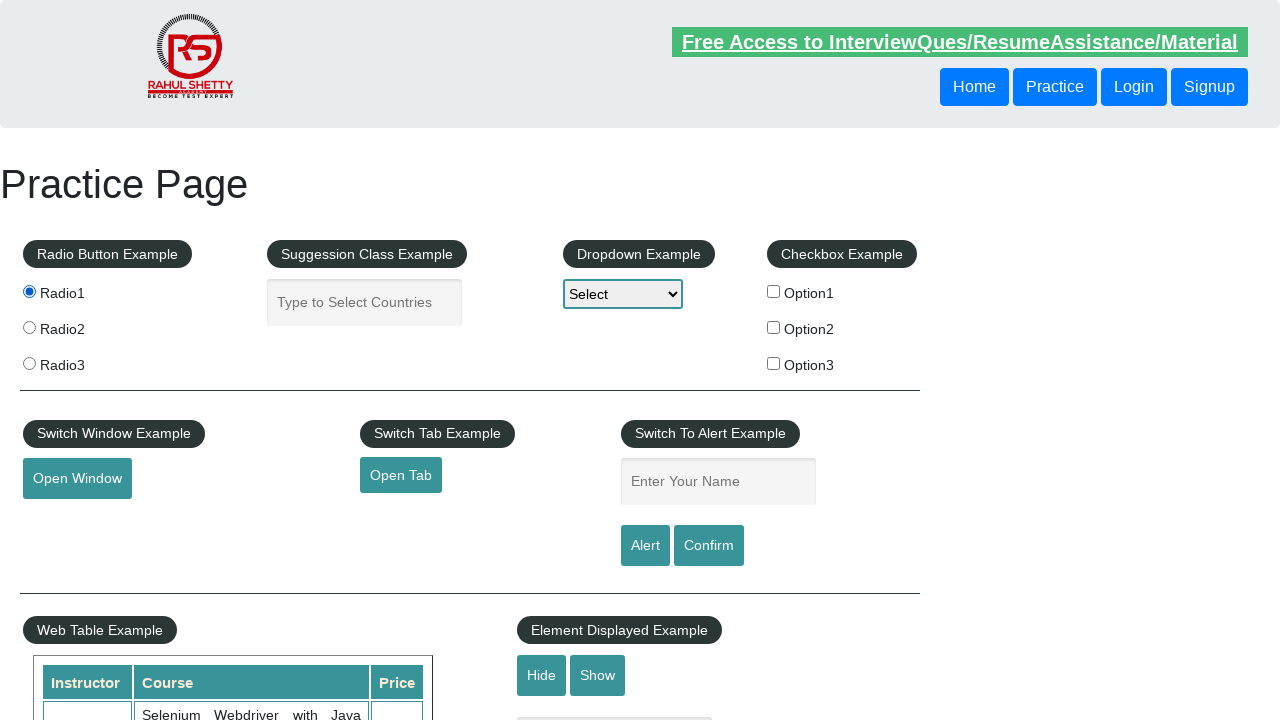

Scrolled window down by 550 pixels
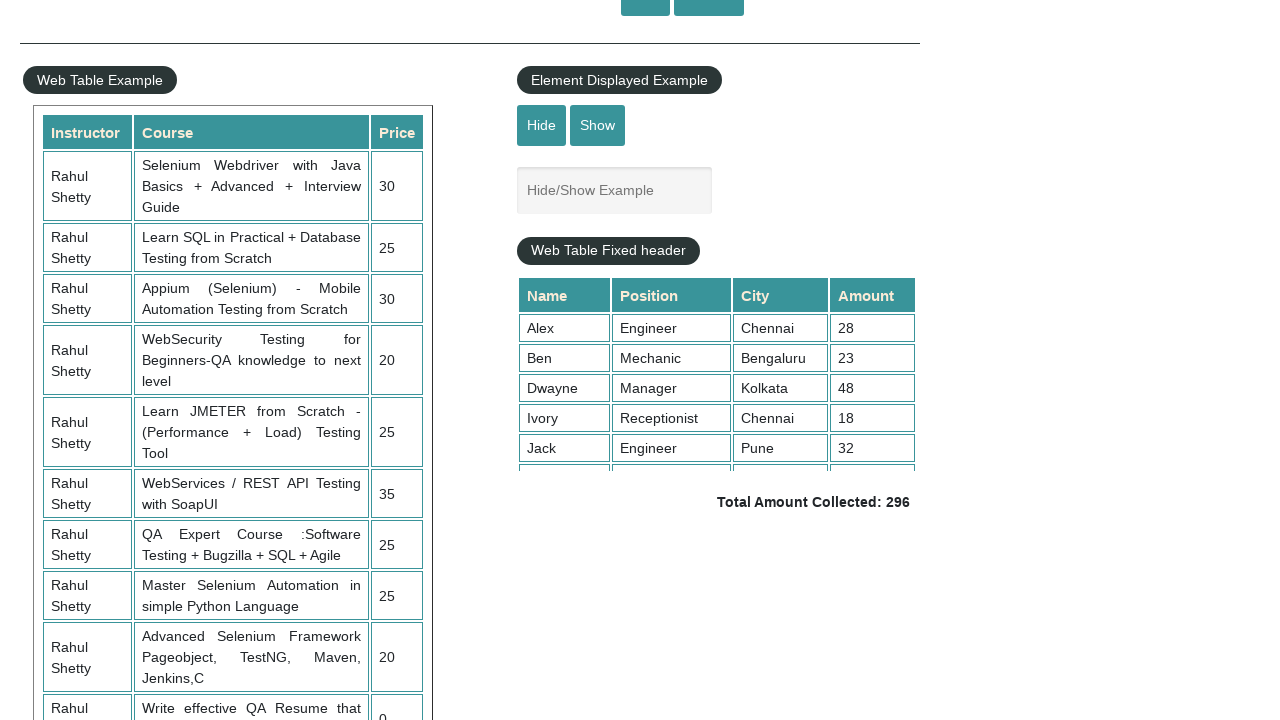

Waited 1 second for window scroll to complete
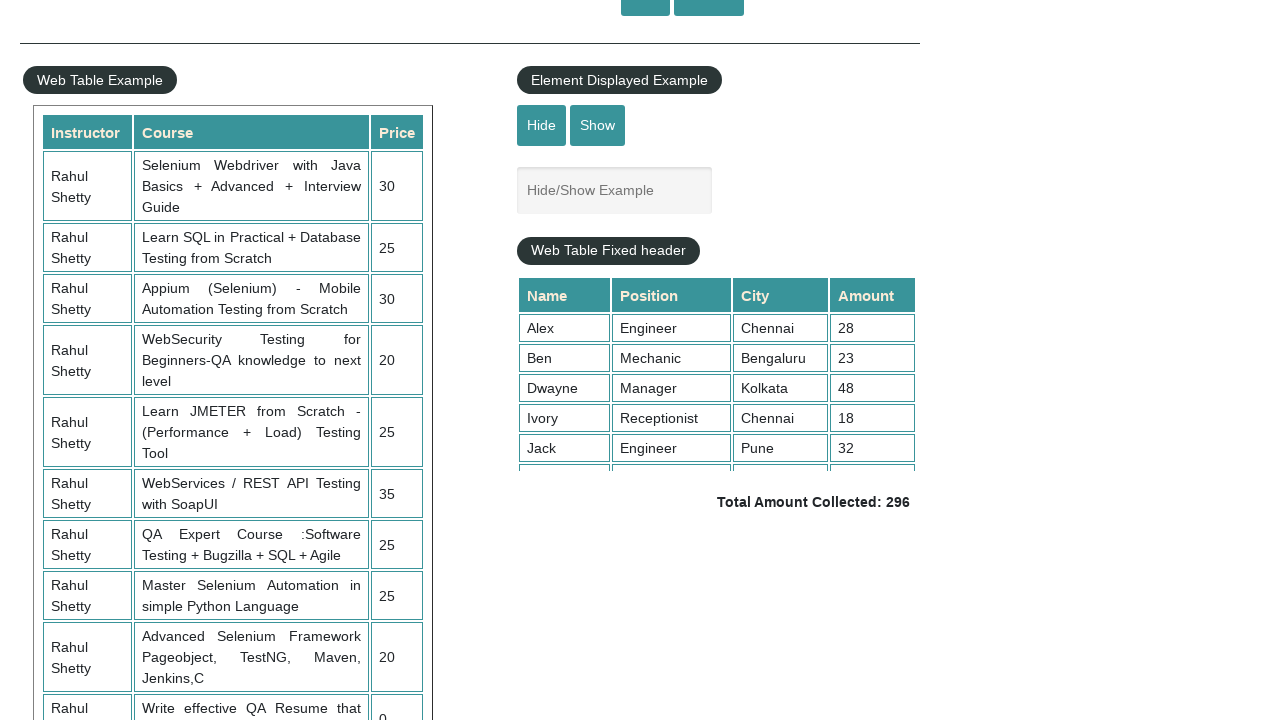

Scrolled within fixed header table element by 5000 pixels
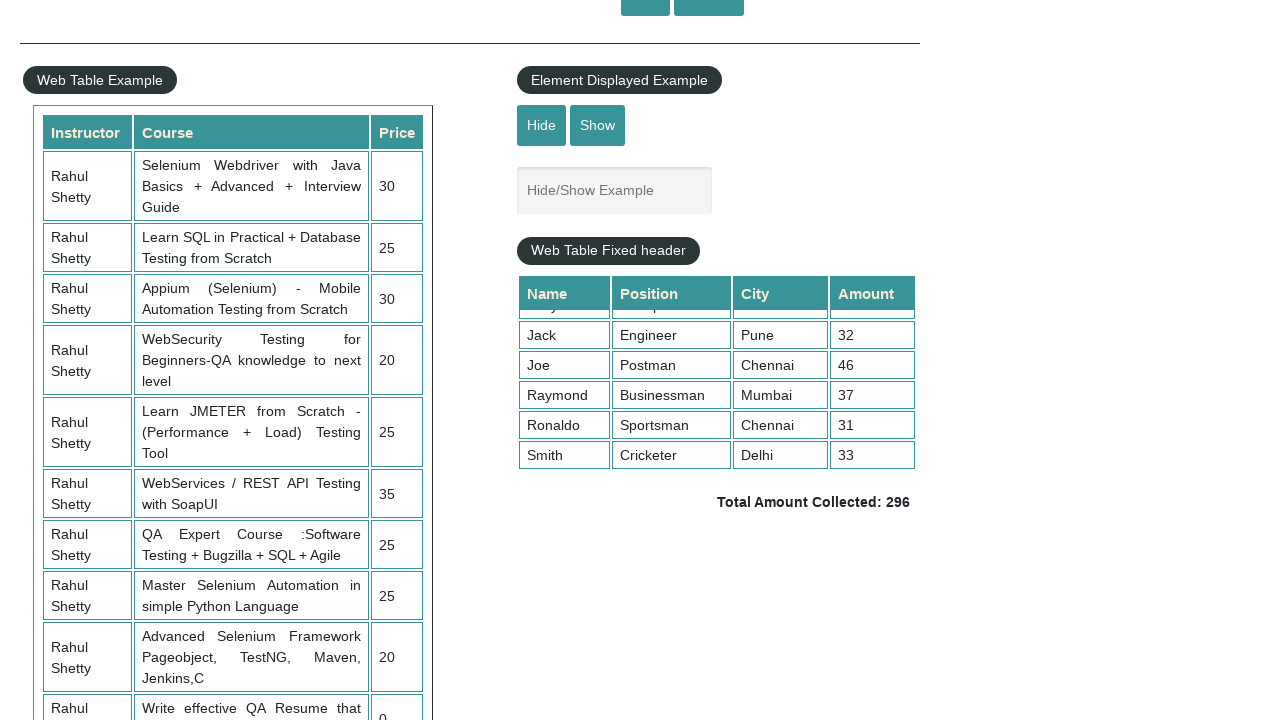

Waited 1 second for table scroll to complete
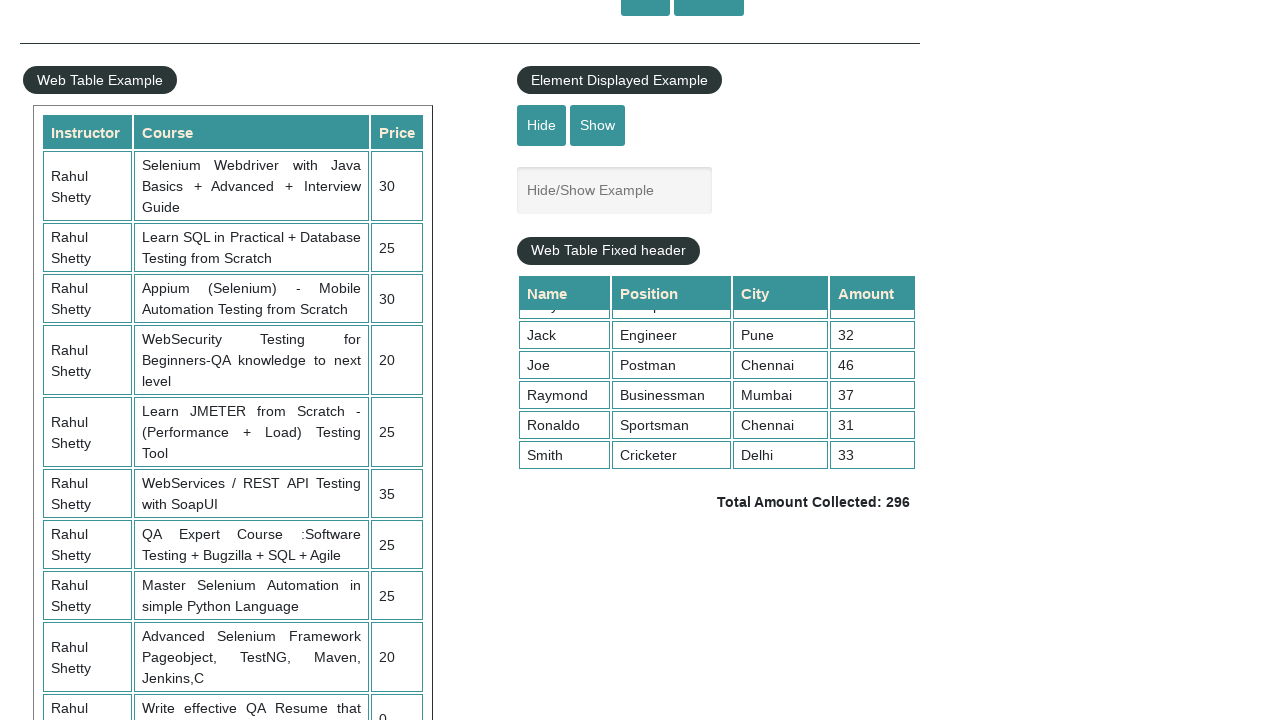

Retrieved all amount values from the 4th column of the table
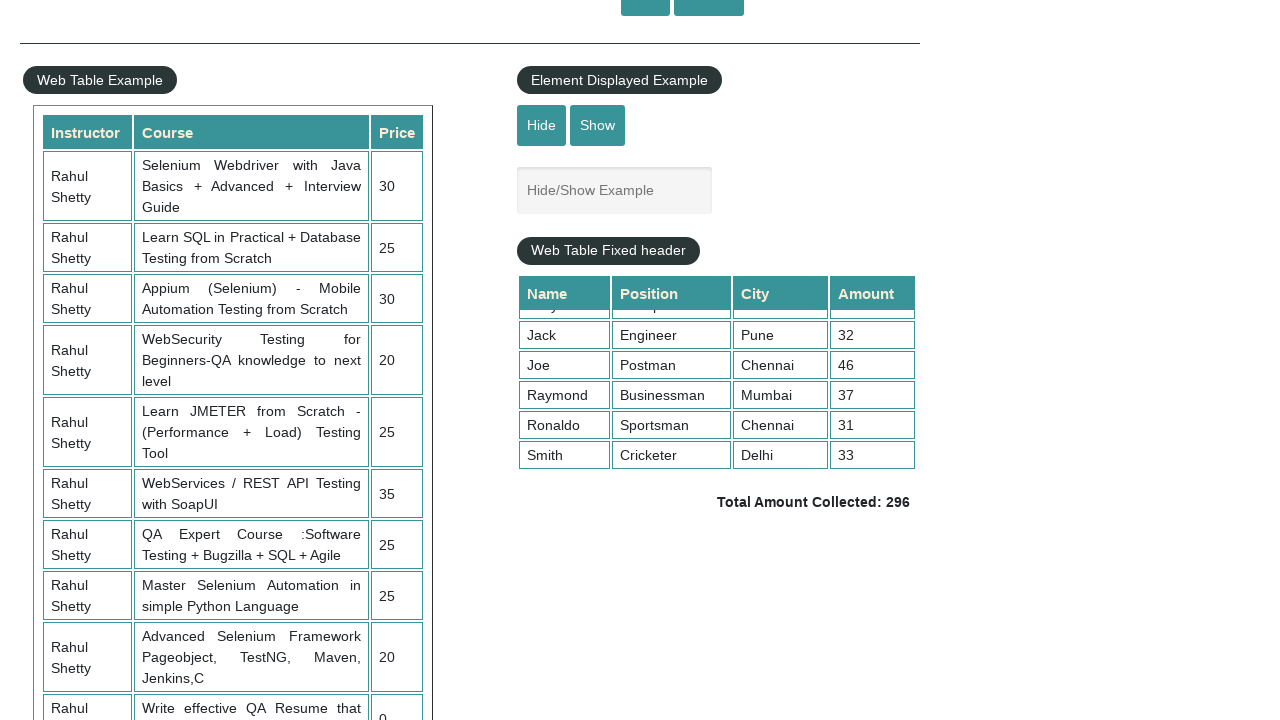

Calculated sum of all amounts: 296
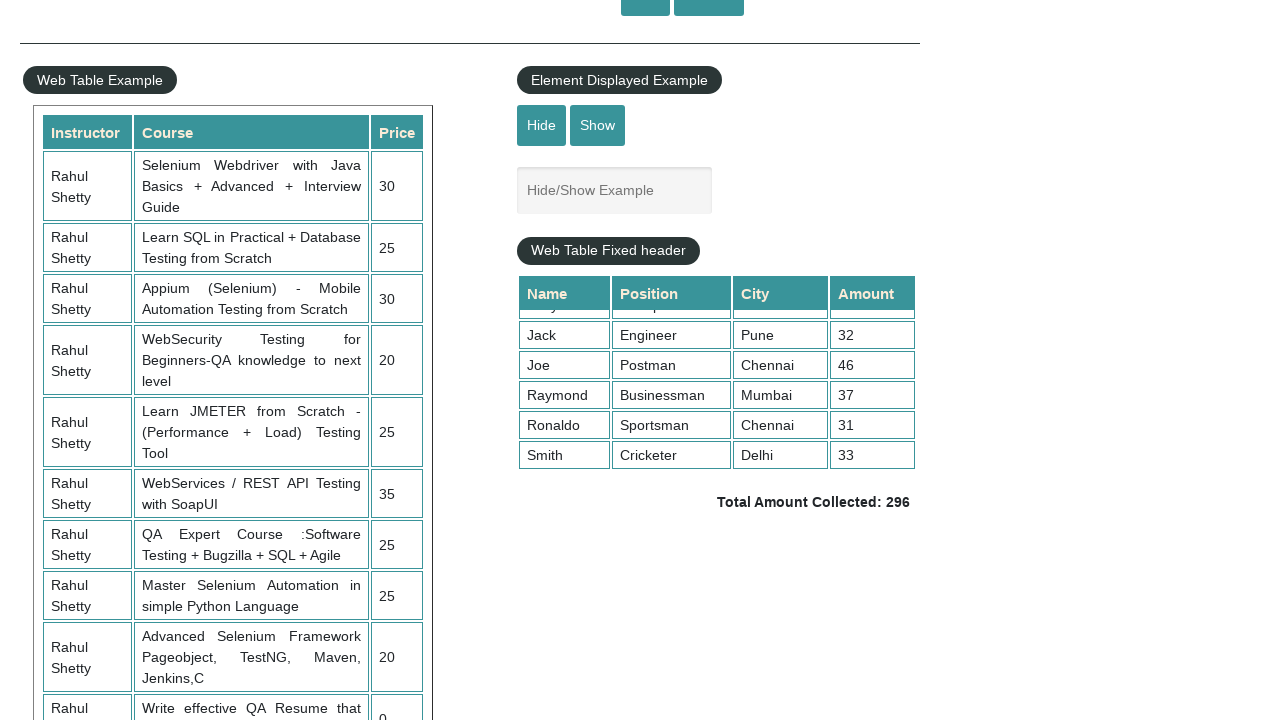

Retrieved displayed total amount from page
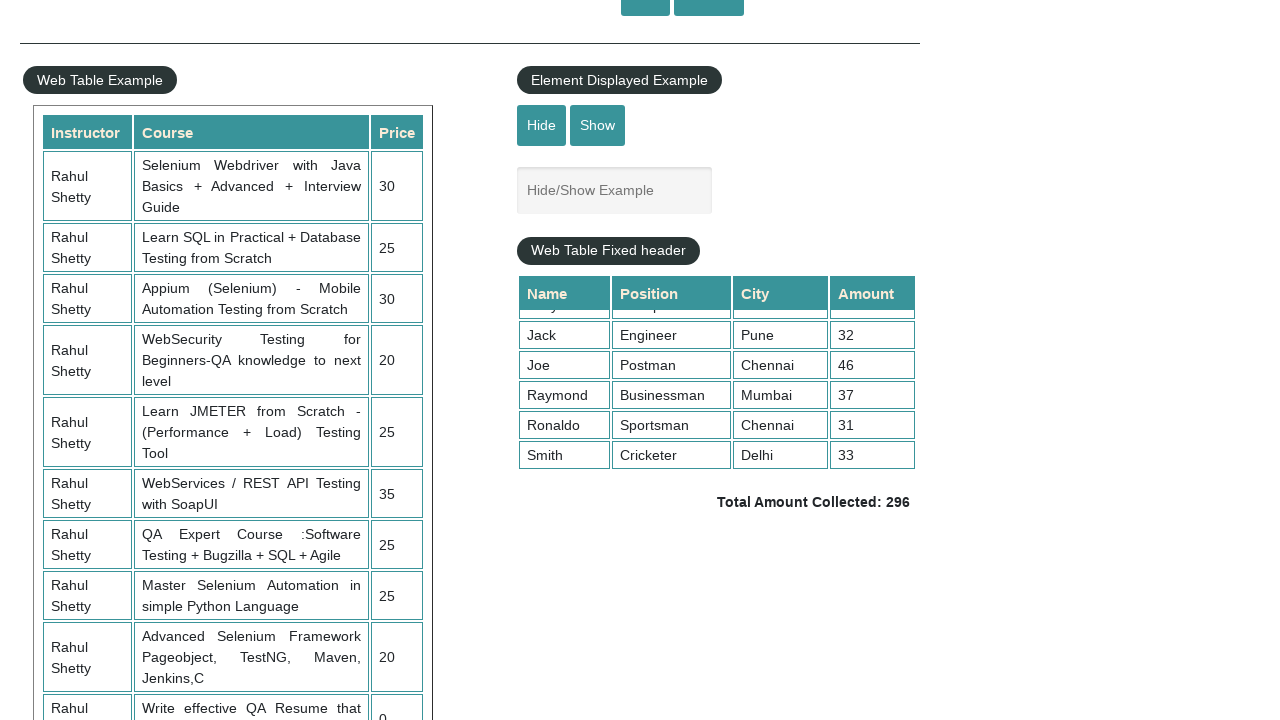

Parsed expected total amount: 296
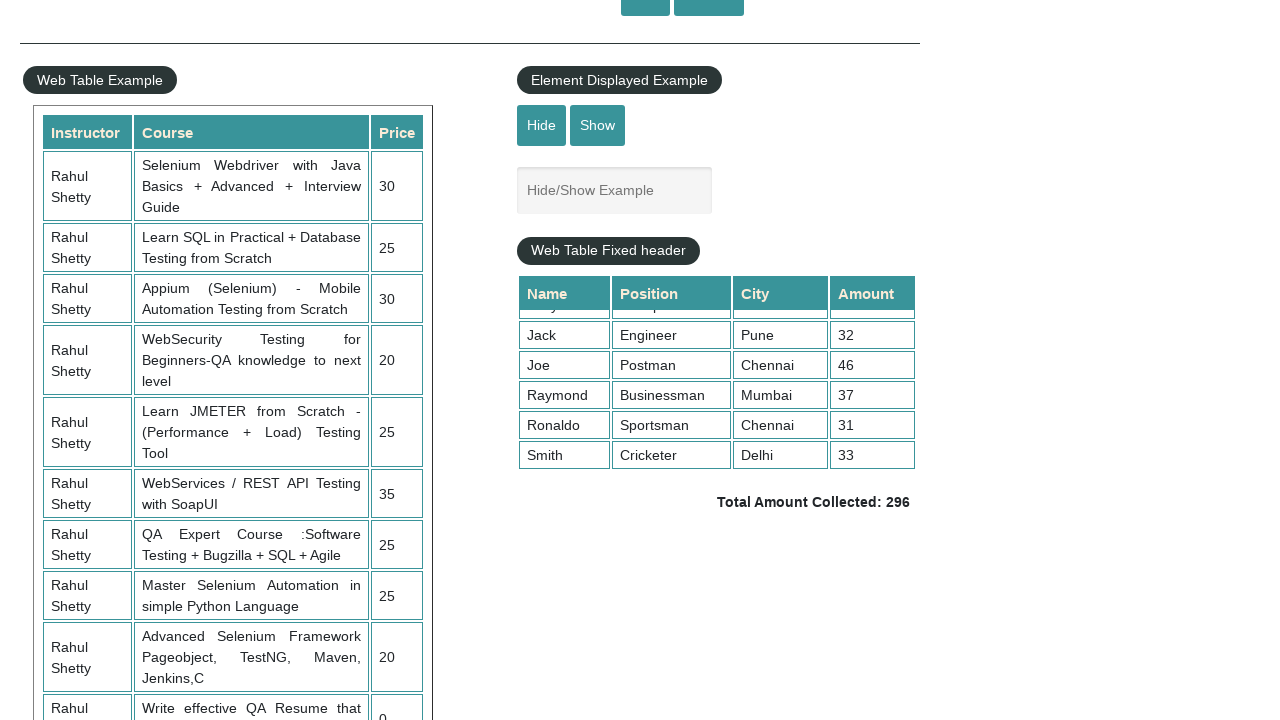

Verified calculated sum (296) matches displayed total (296)
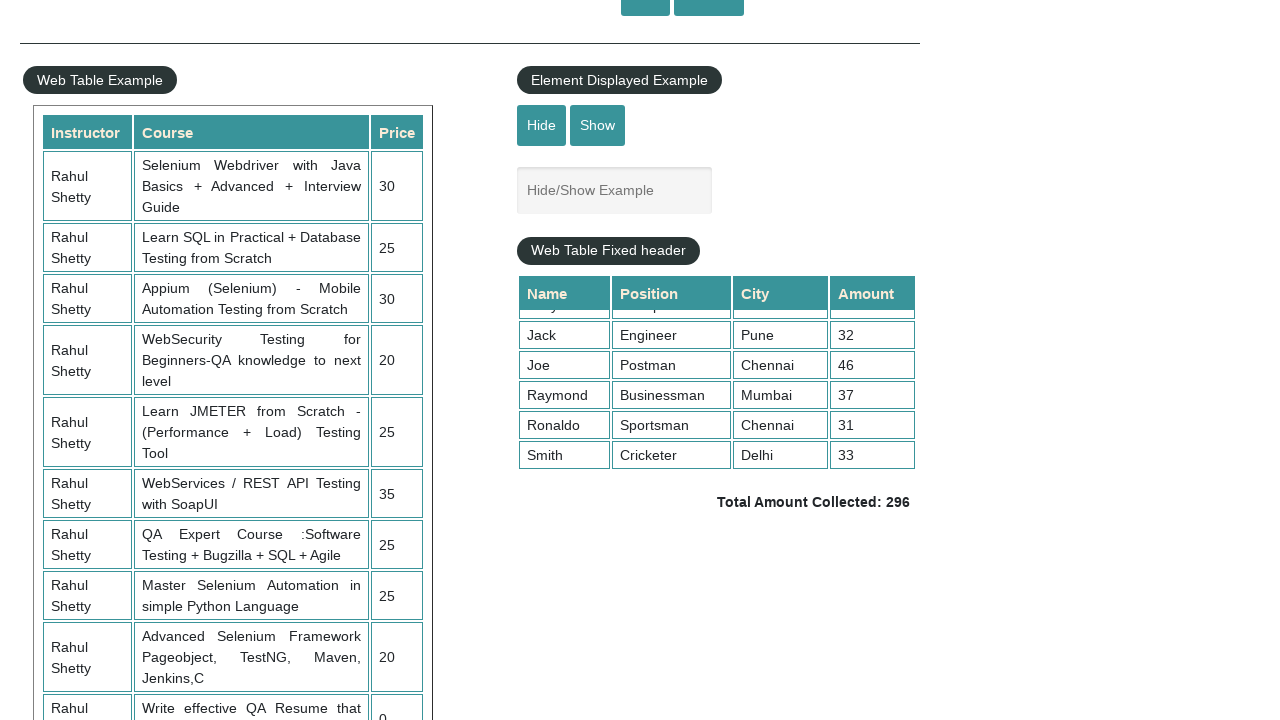

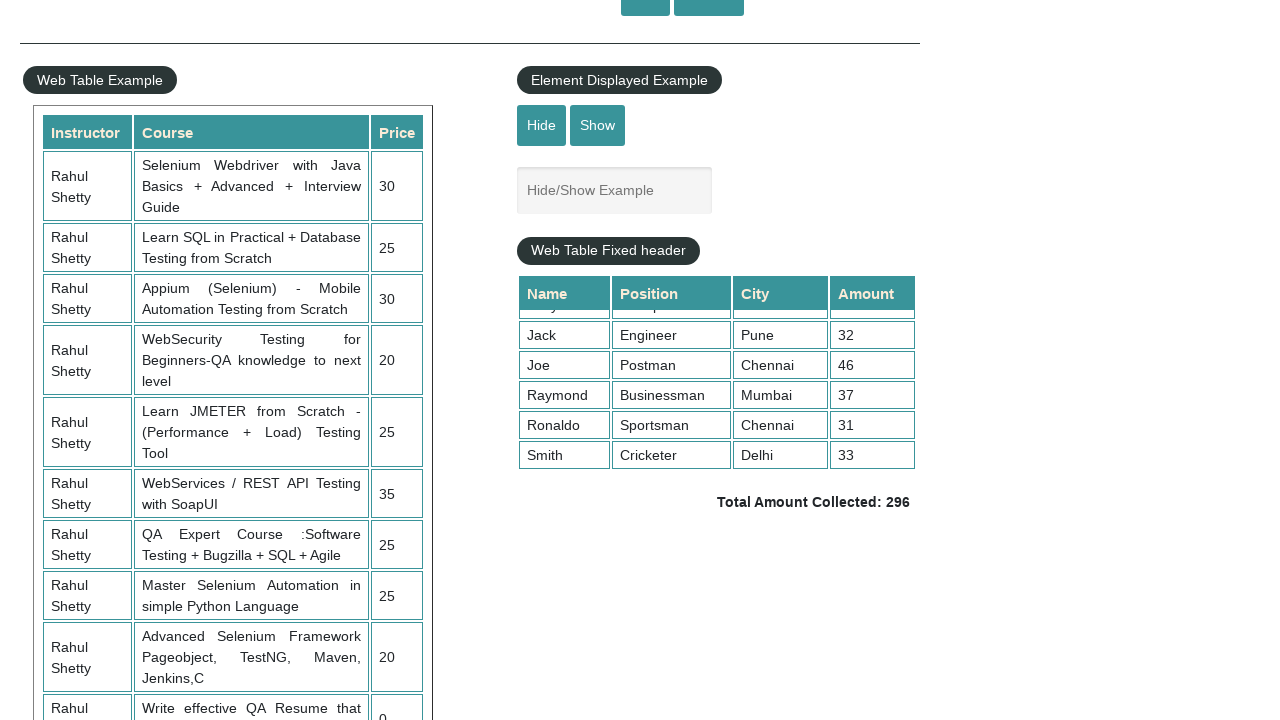